Navigates to Rediff mail login page and clicks on the "Forgot Password?" link

Starting URL: https://mail.rediff.com/cgi-bin/login.cgi

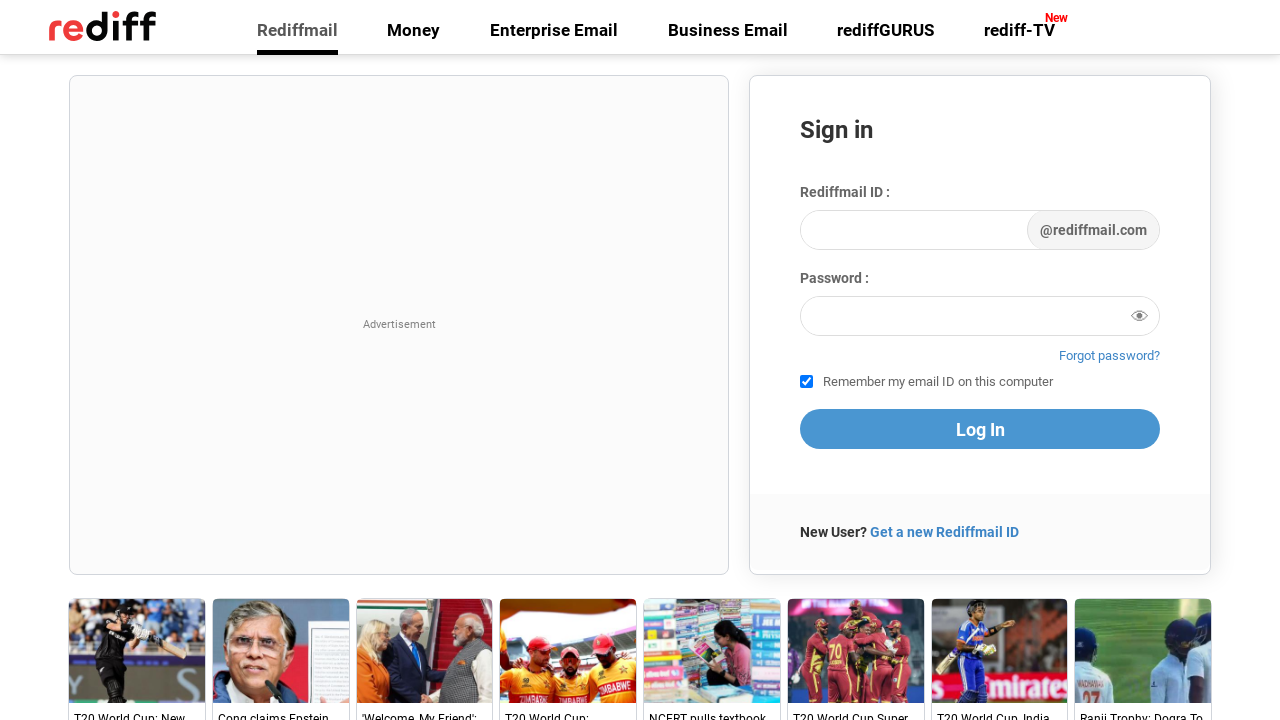

Navigated to Rediff mail login page
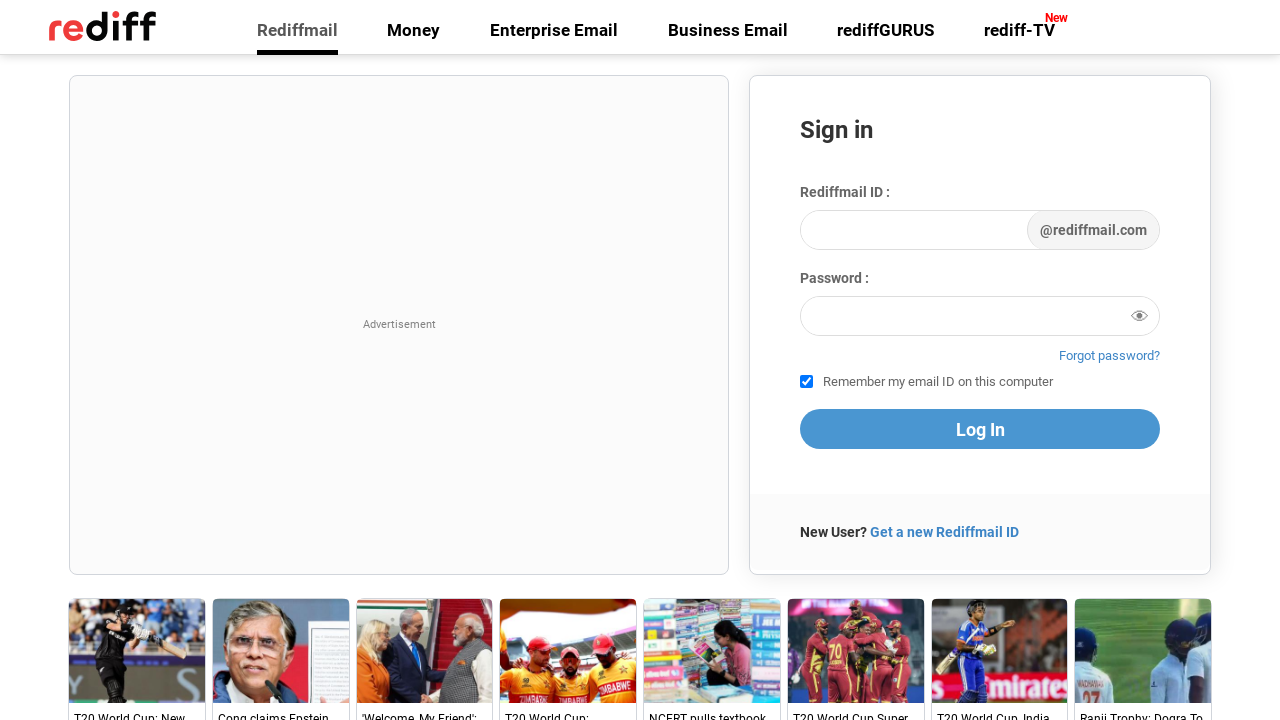

Clicked on the 'Forgot Password?' link at (1110, 356) on text=Forgot Password?
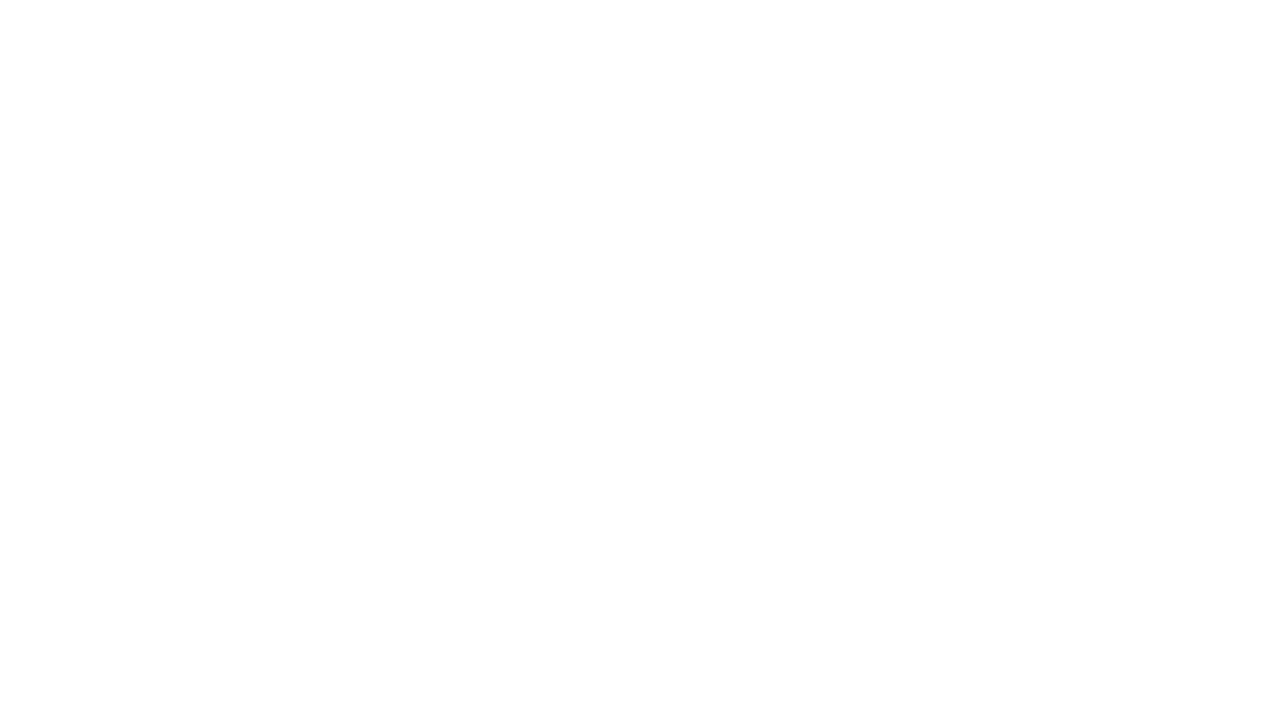

Waited 5 seconds for page to load
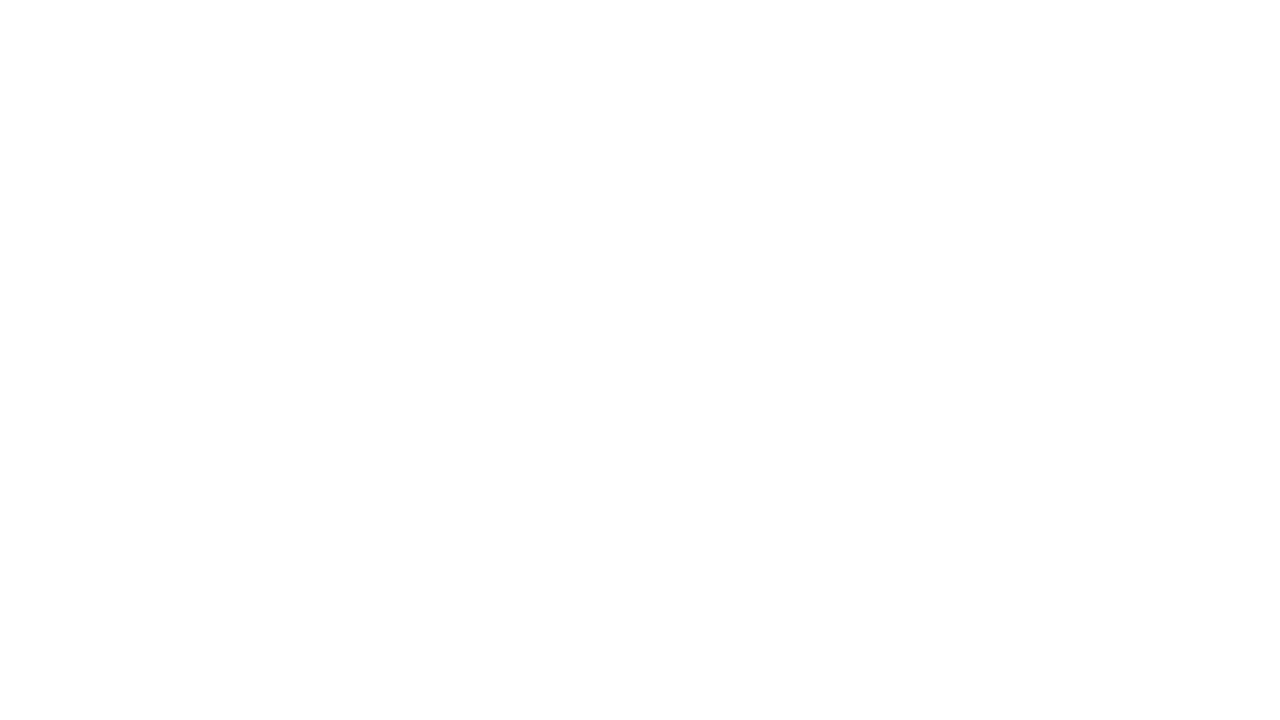

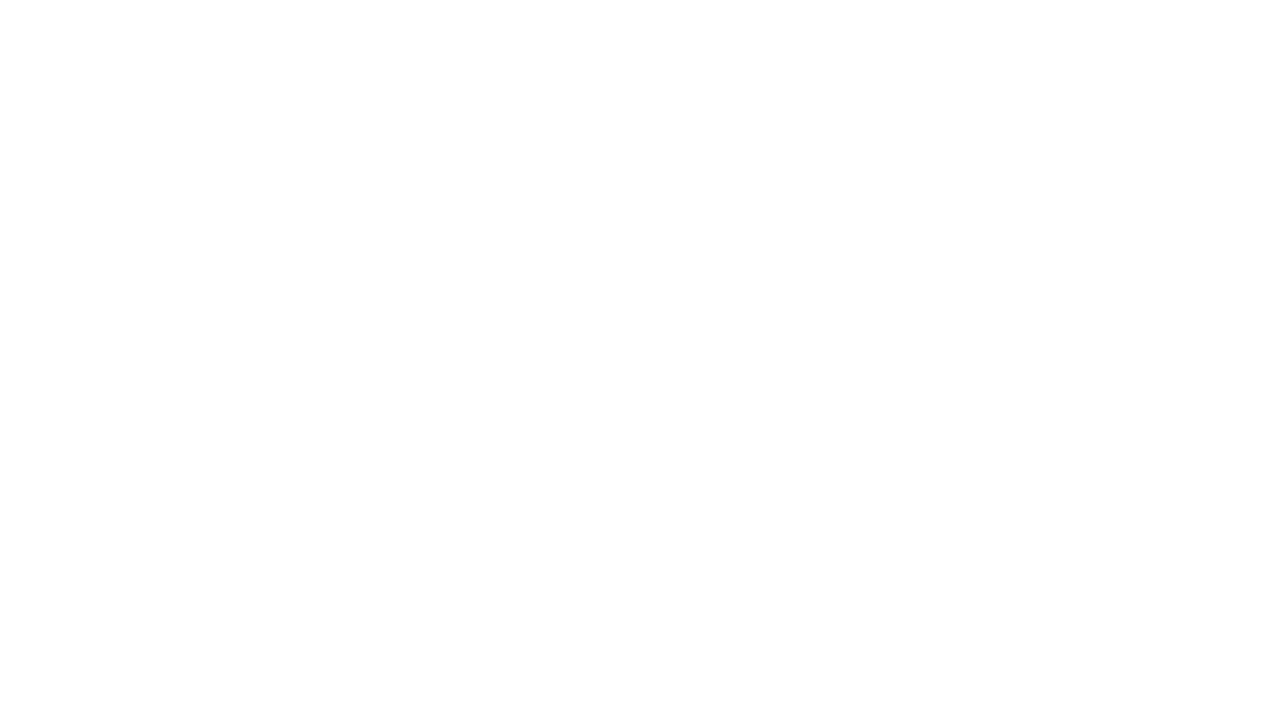